Tests sending a tab key press using keyboard action without targeting a specific element first, and verifies the result text

Starting URL: http://the-internet.herokuapp.com/key_presses

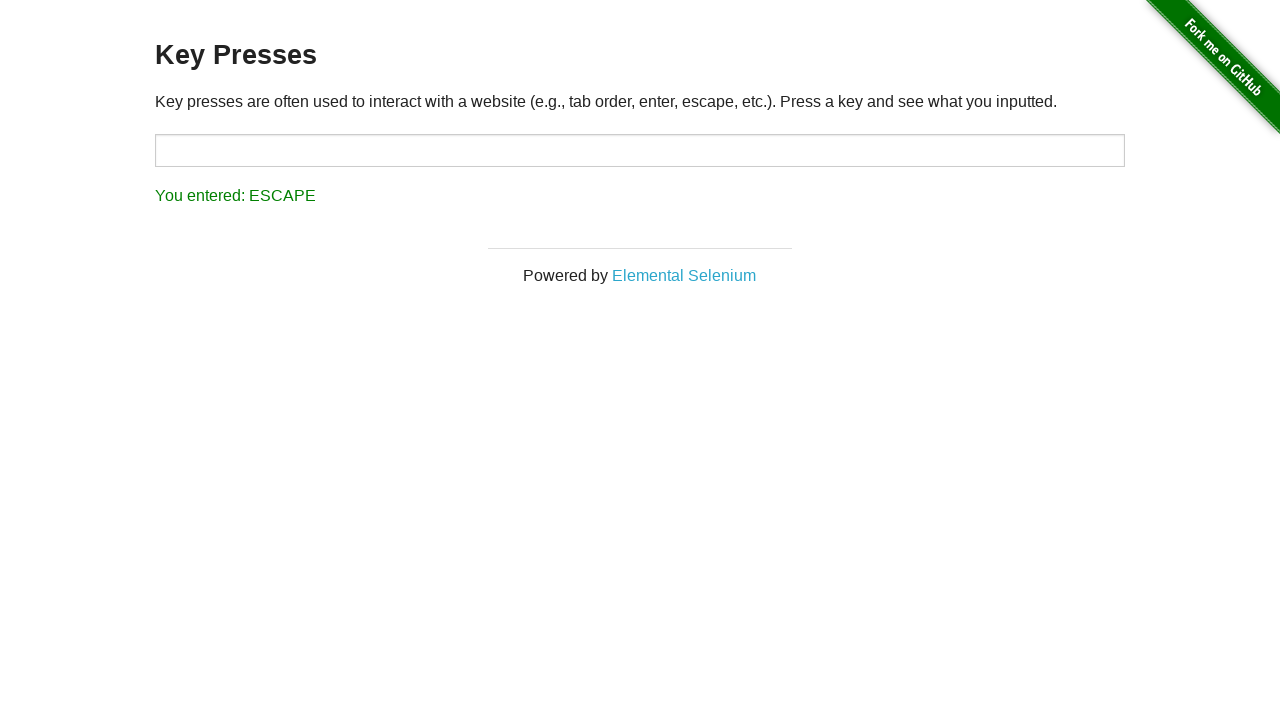

Pressed Tab key on the page
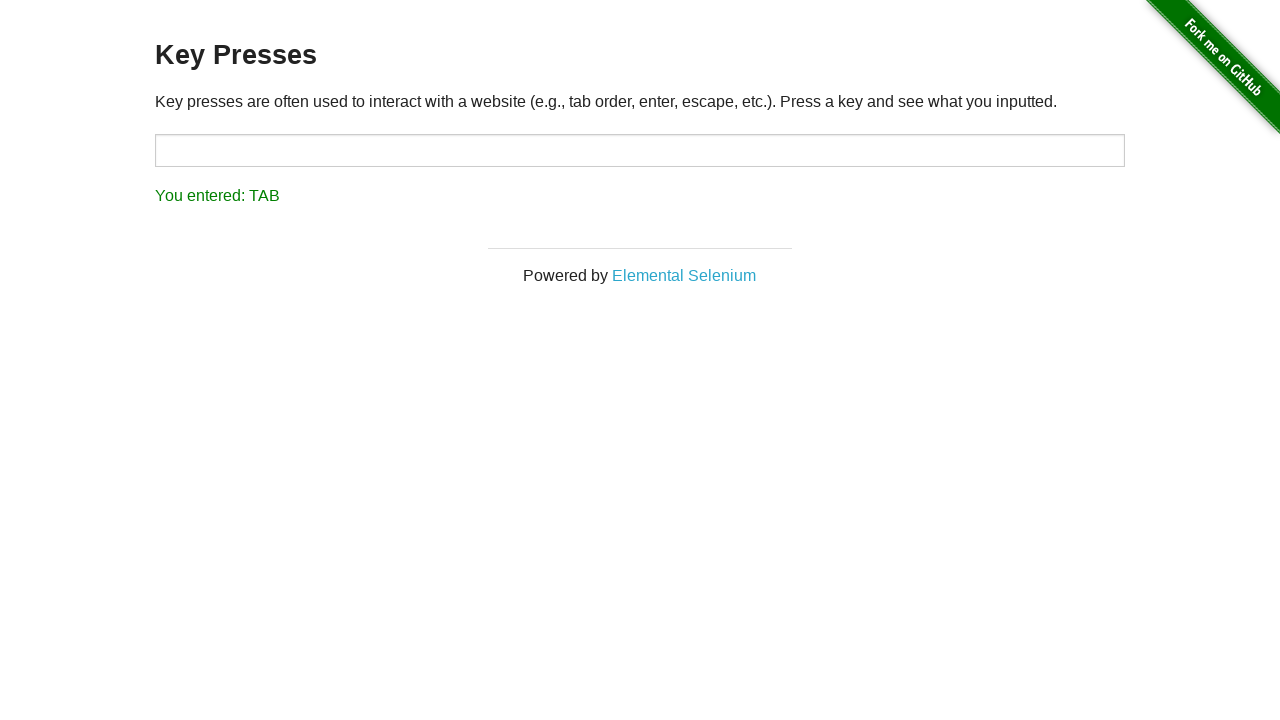

Waited for result element to be visible
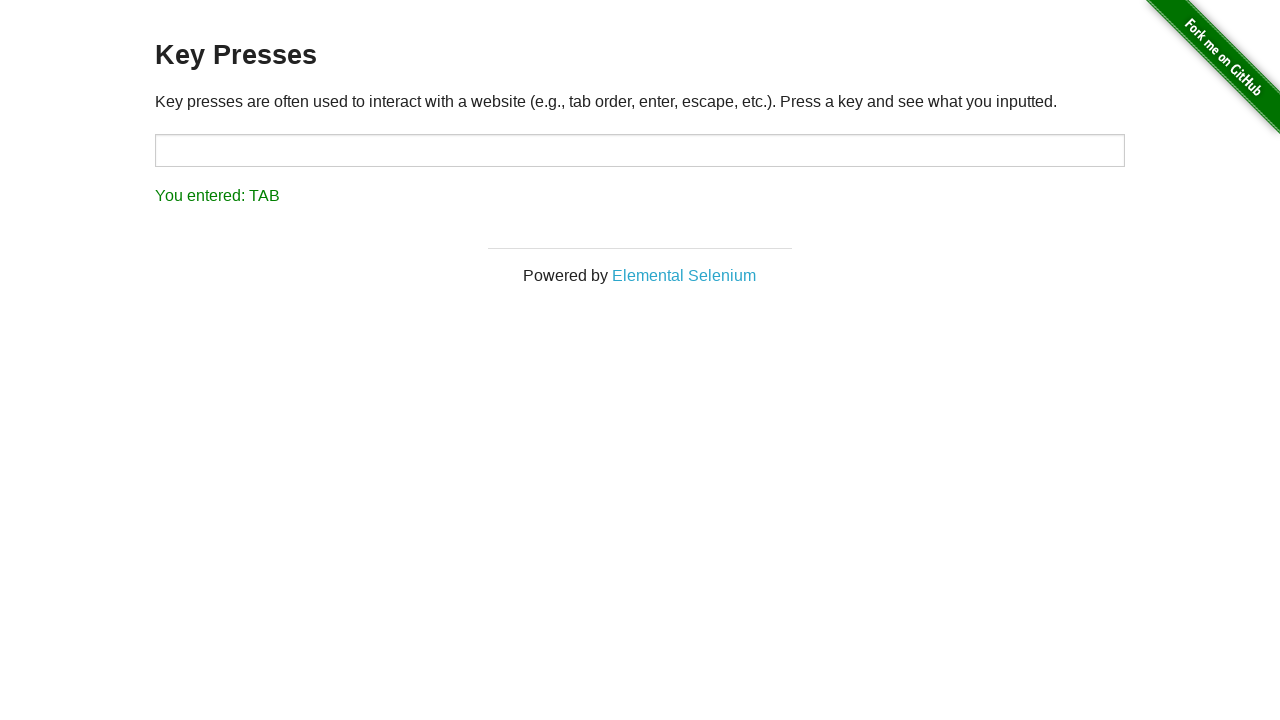

Retrieved result text: 'You entered: TAB'
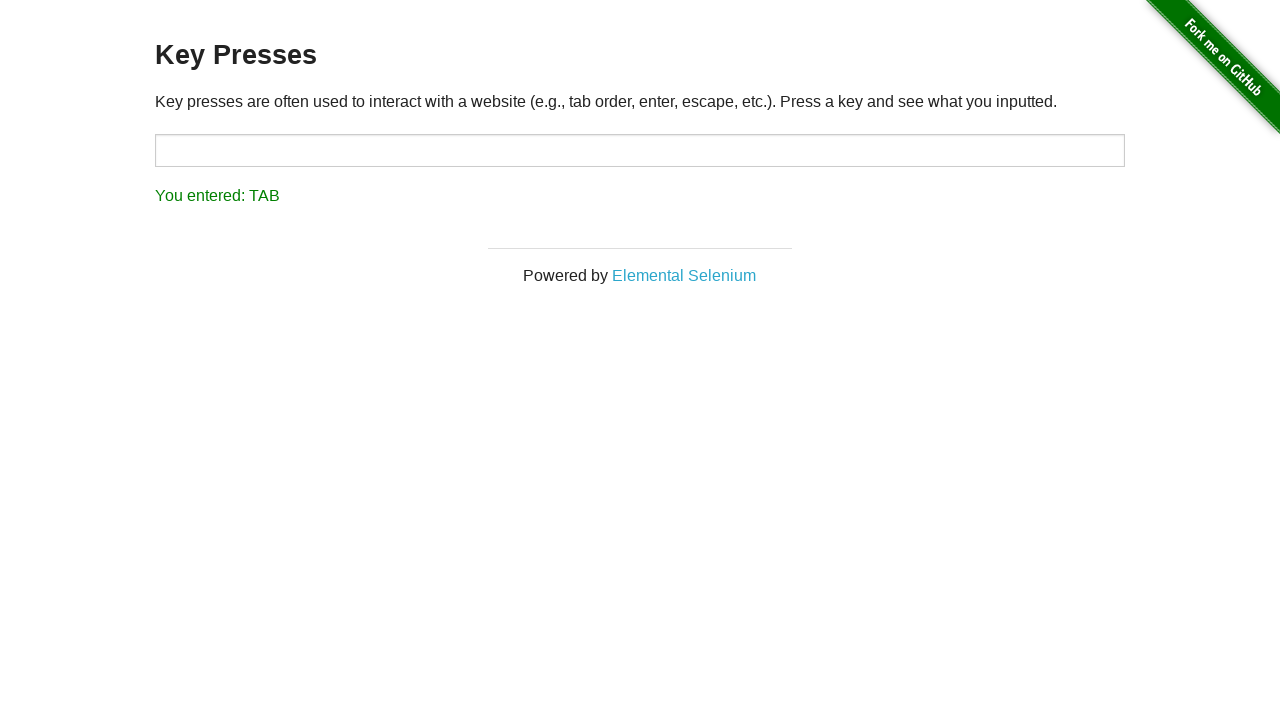

Assertion passed: result text matches expected 'You entered: TAB'
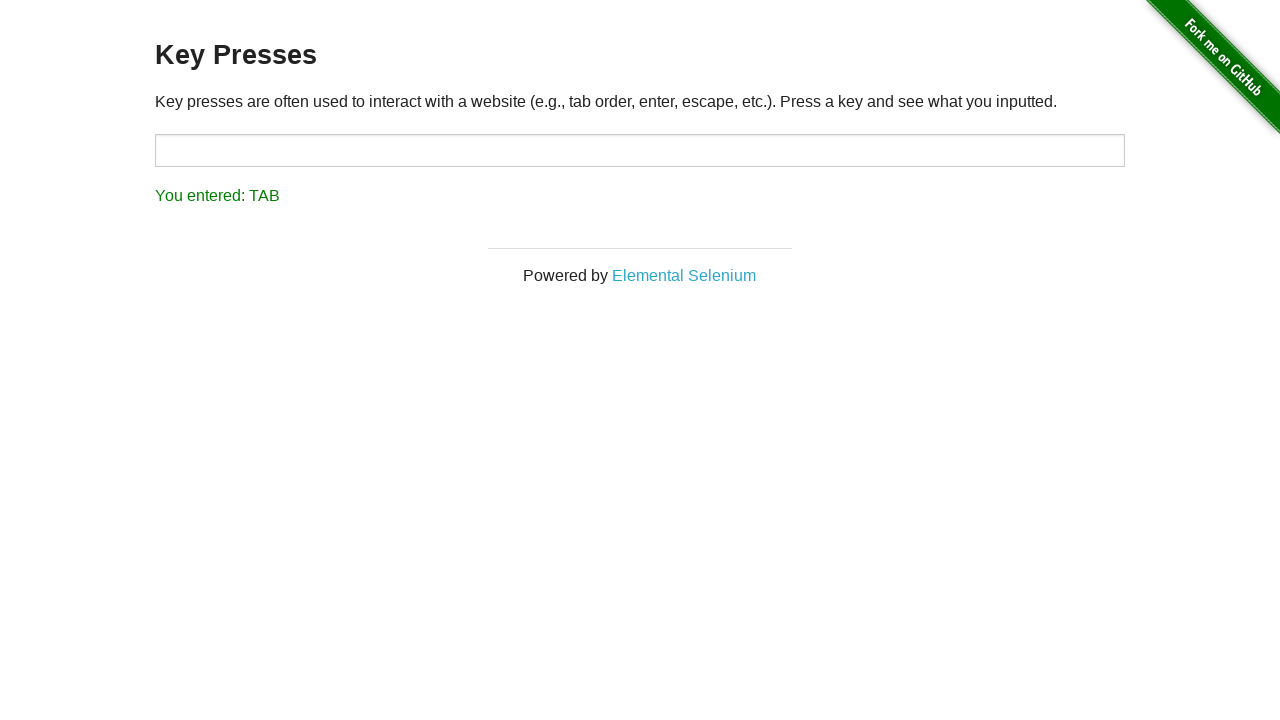

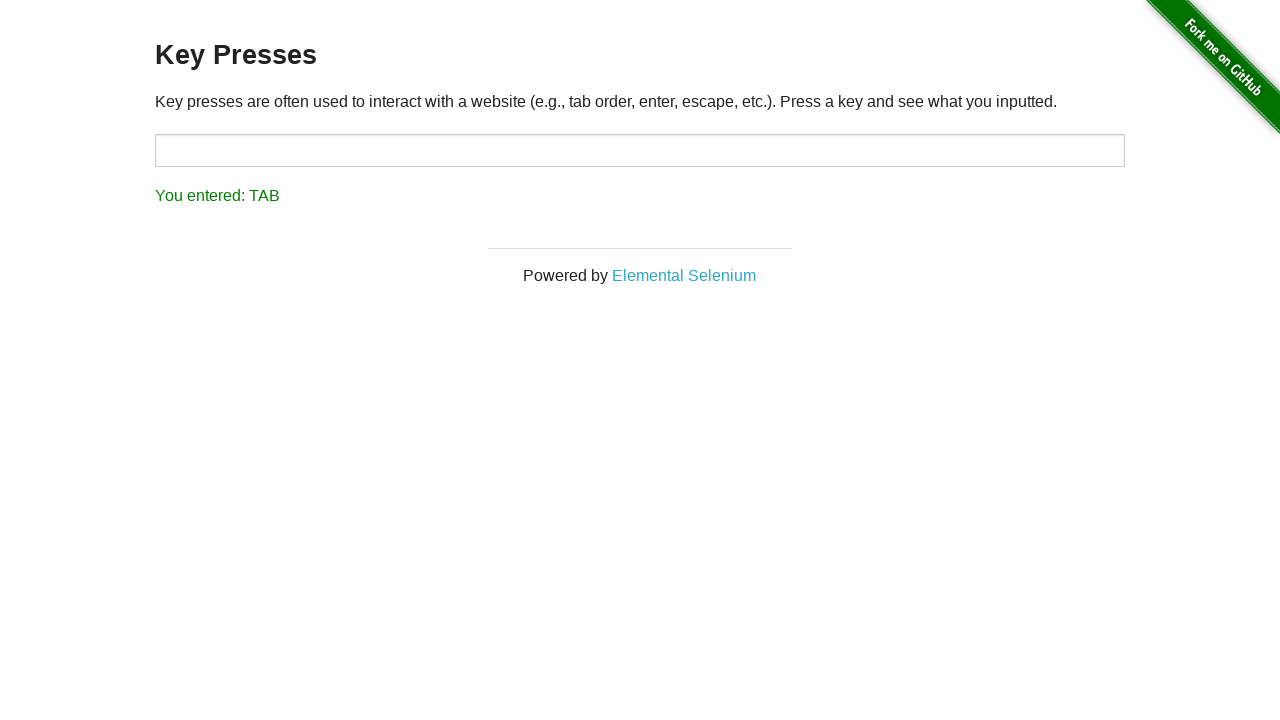